Tests iframe interaction by switching to an iframe and verifying the text content inside it

Starting URL: https://demoqa.com/frames

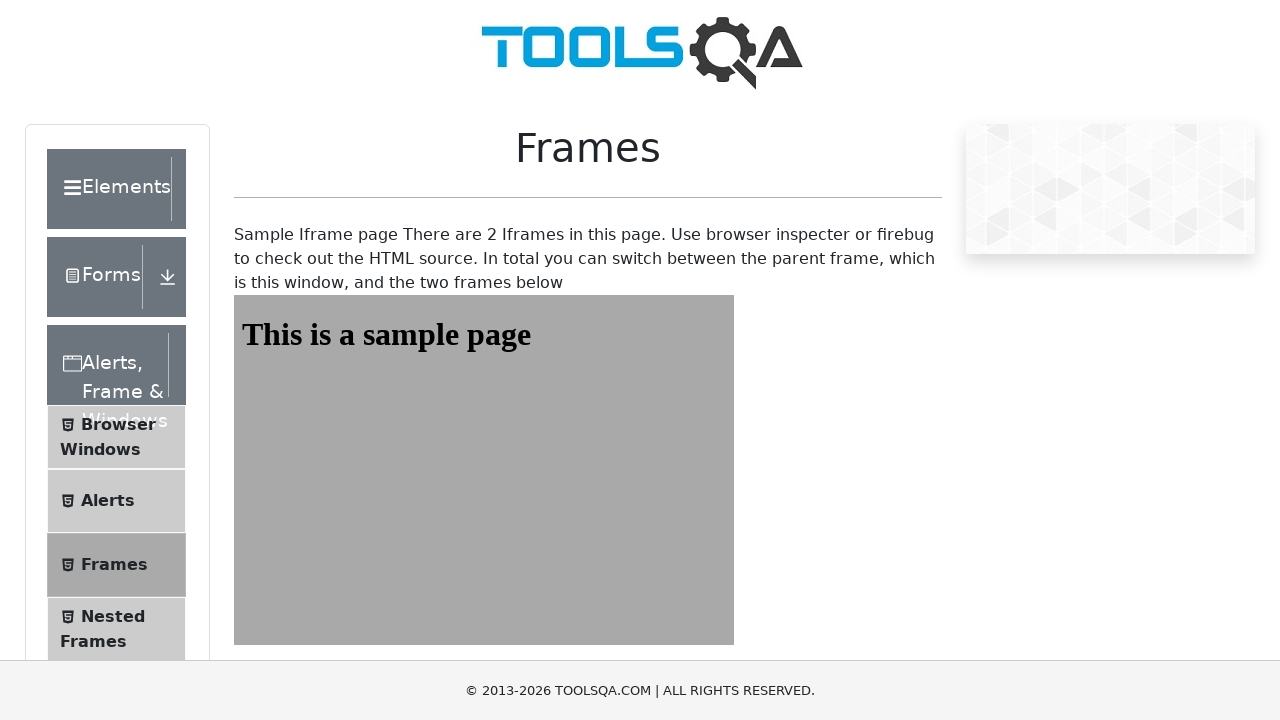

Reloaded the page to start fresh
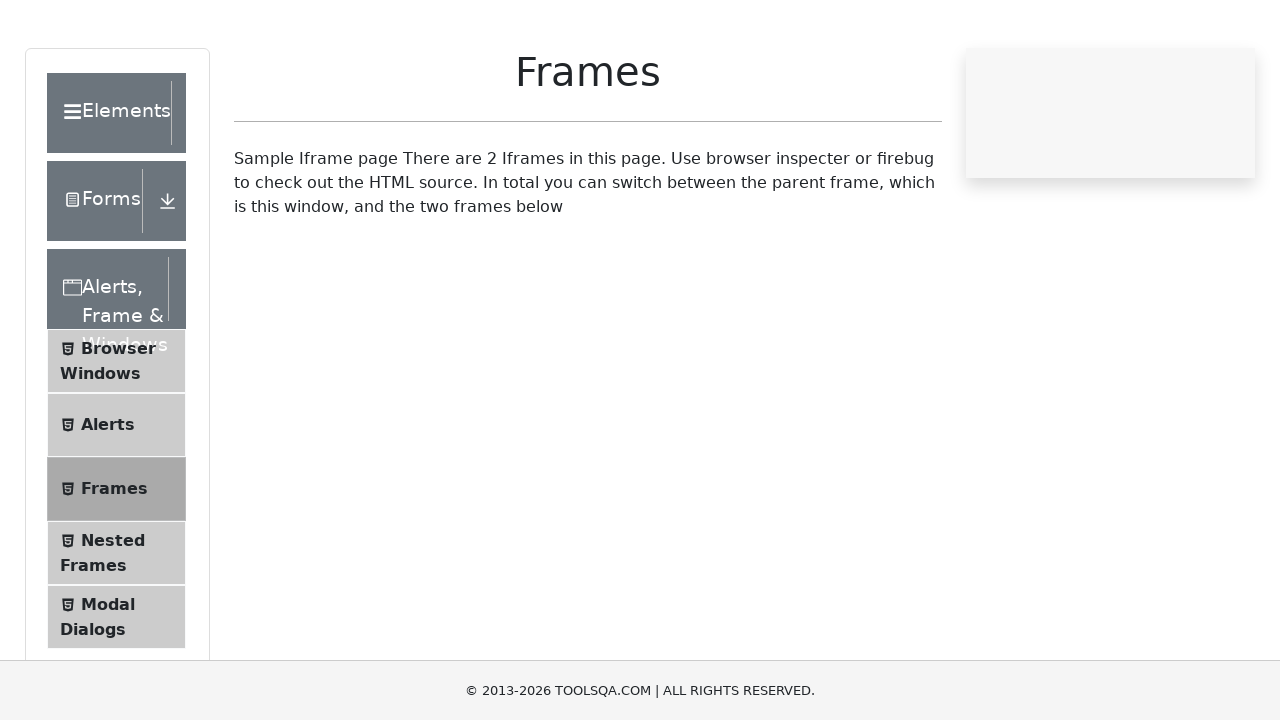

Located iframe with id 'frame1'
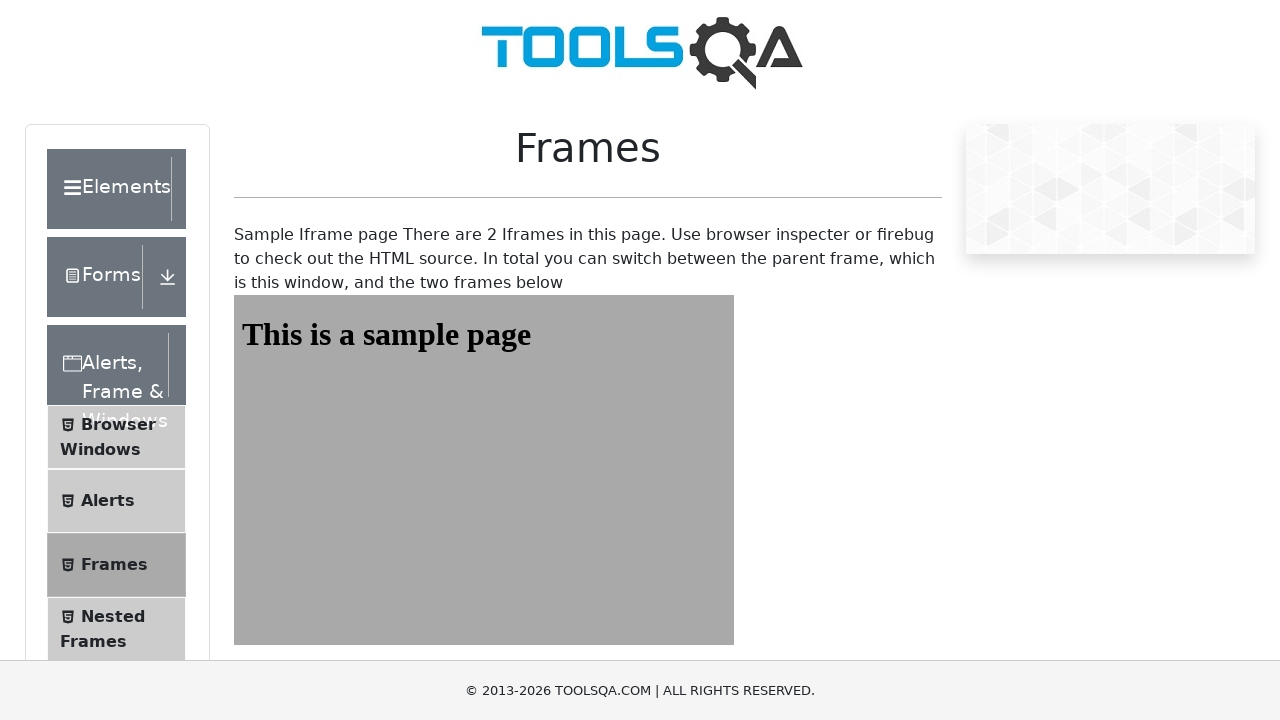

Retrieved heading text from iframe: 'This is a sample page'
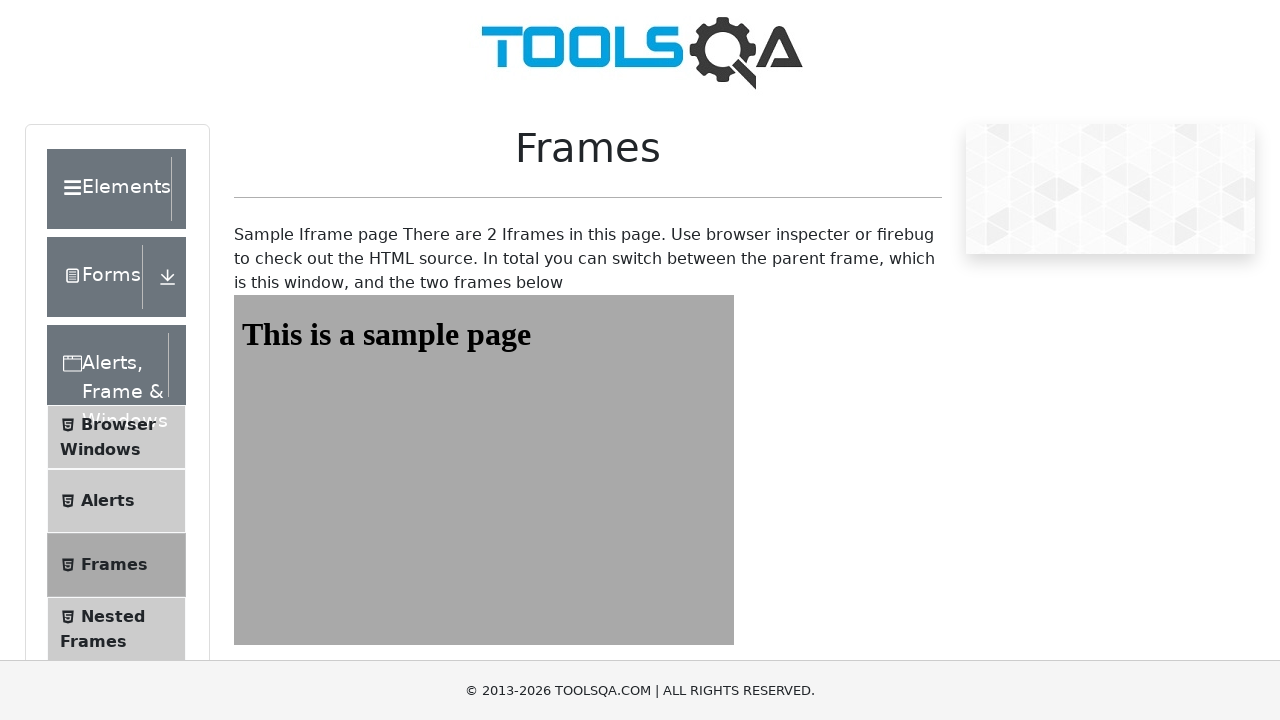

Verified heading text matches expected value 'This is a sample page'
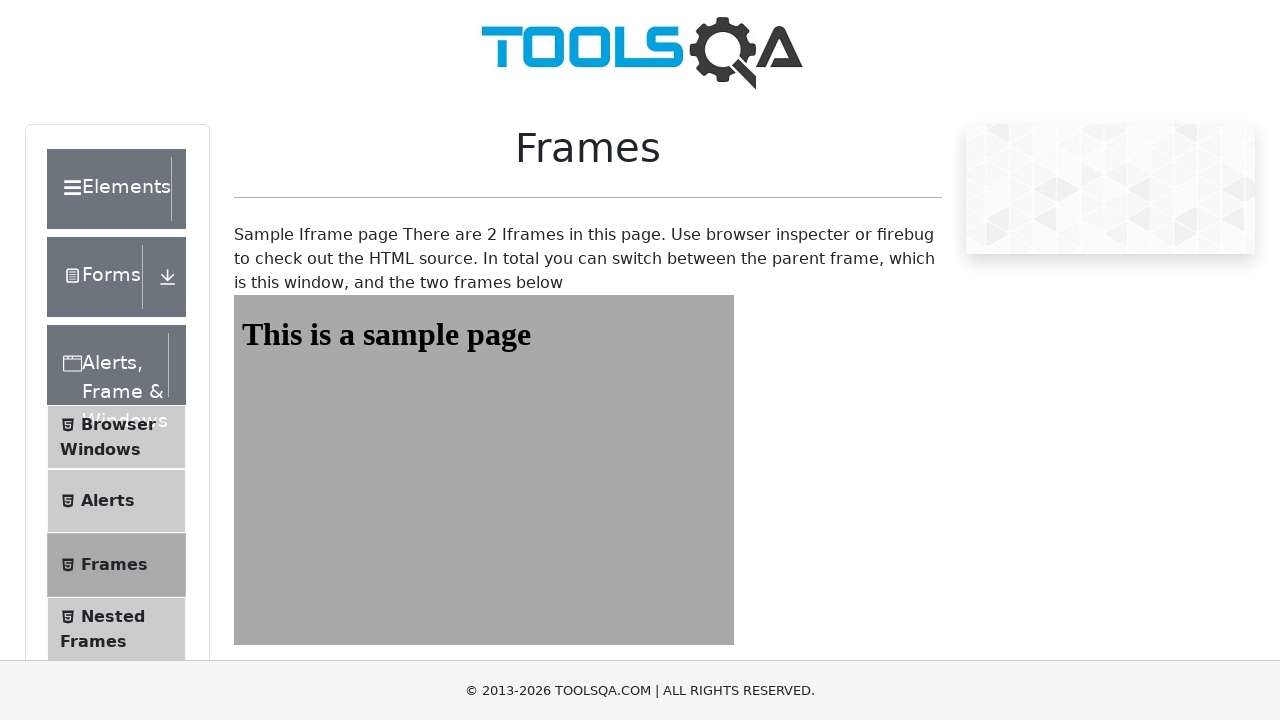

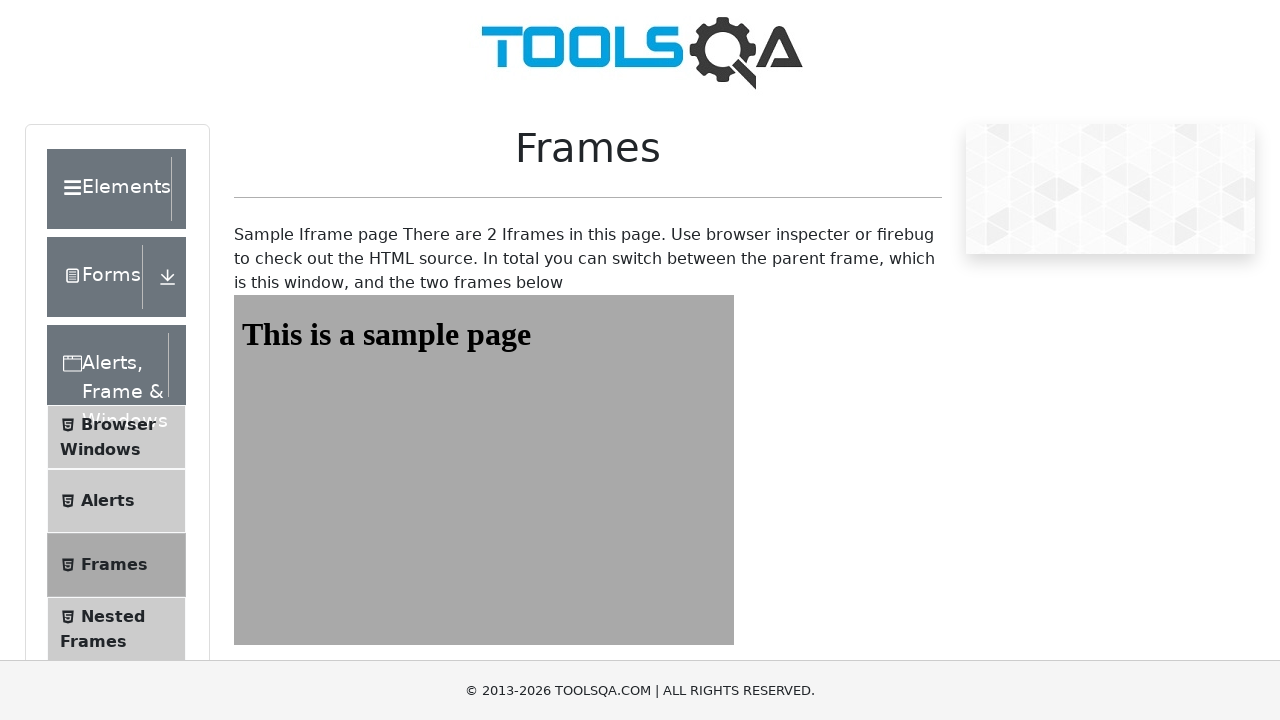